Tests context menu functionality by navigating to a context menu page, performing right-click and normal click actions on an element, and handling alerts

Starting URL: https://the-internet.herokuapp.com/

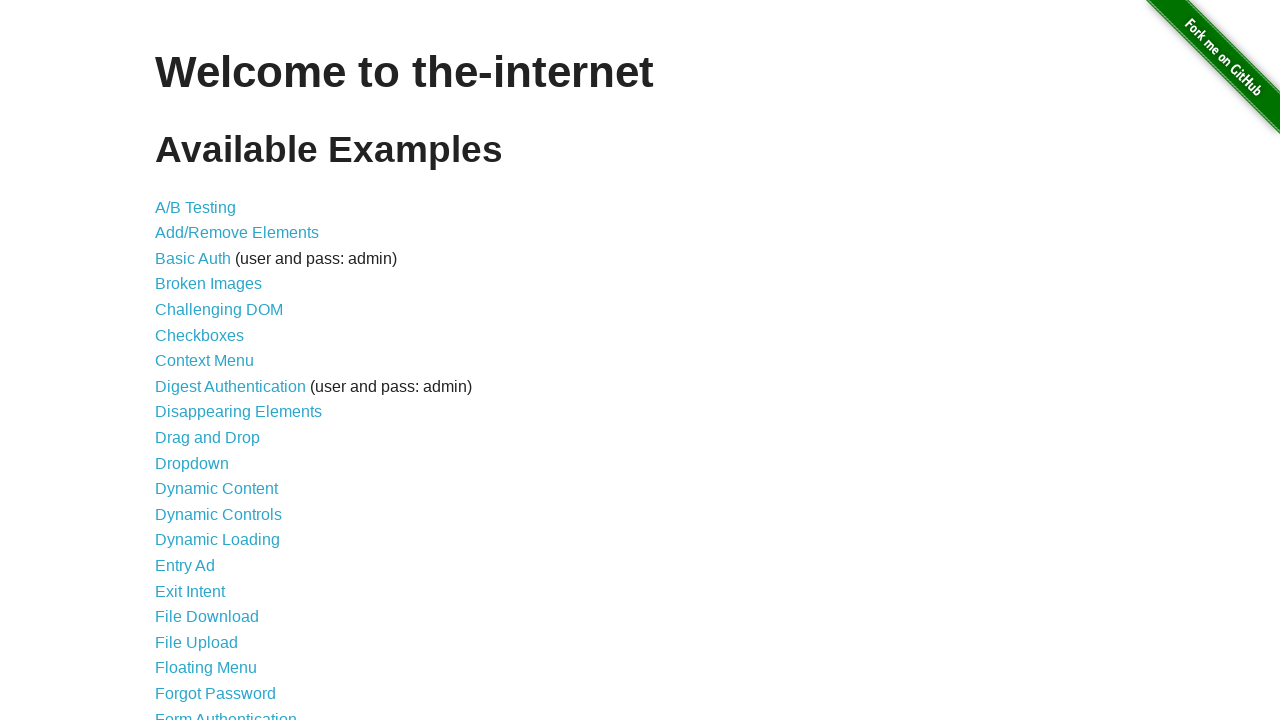

Clicked on Context Menu link from main page at (204, 361) on a[href='/context_menu']
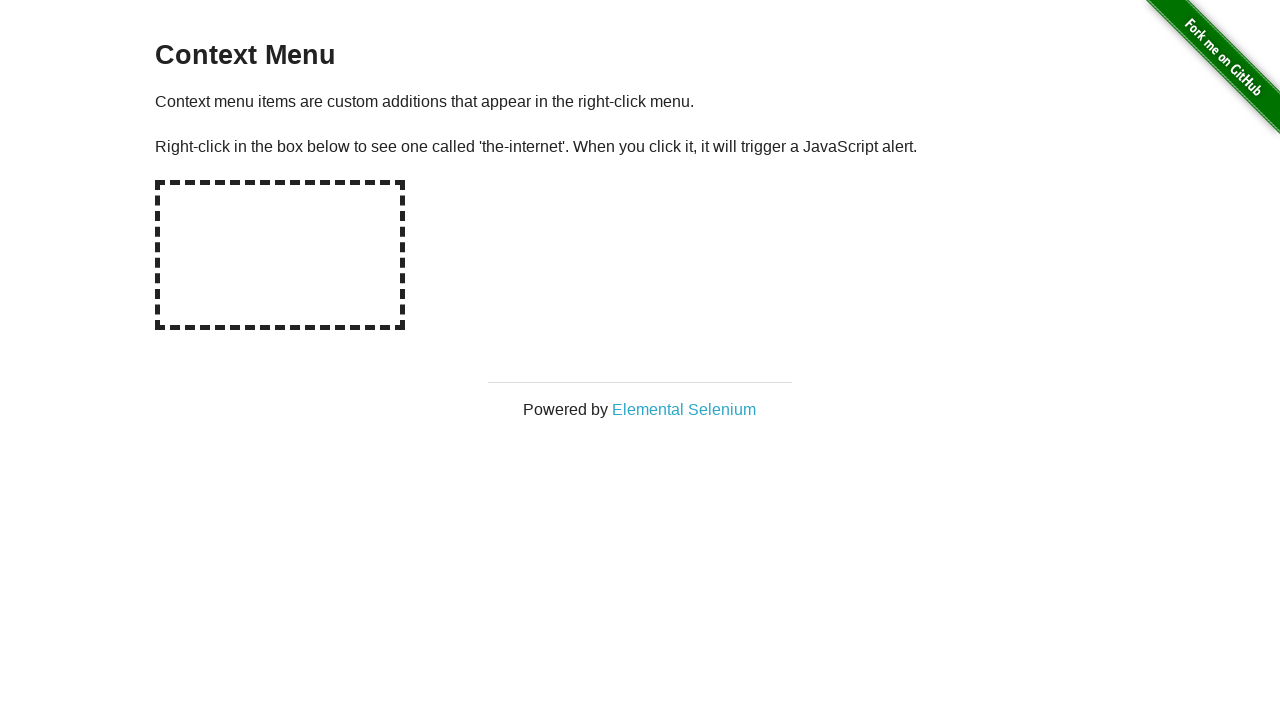

Context menu page loaded with hot-spot element visible
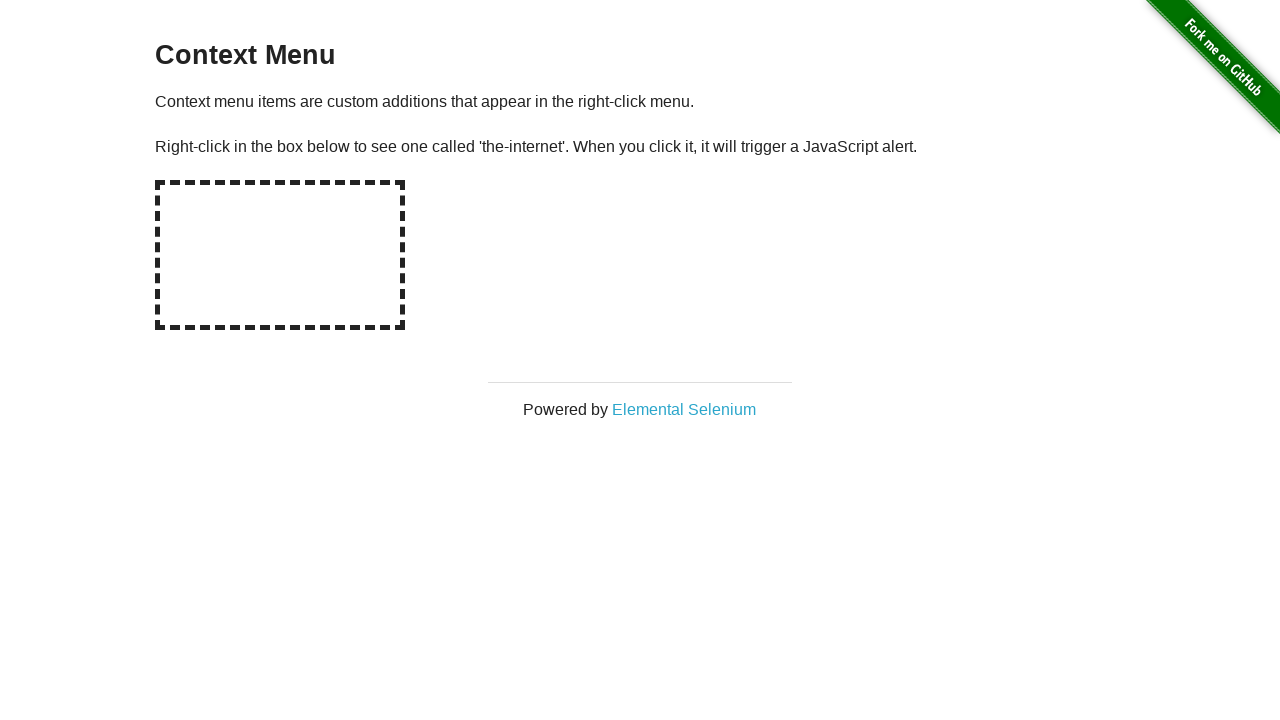

Right-clicked on hot-spot element to trigger context menu at (280, 255) on #hot-spot
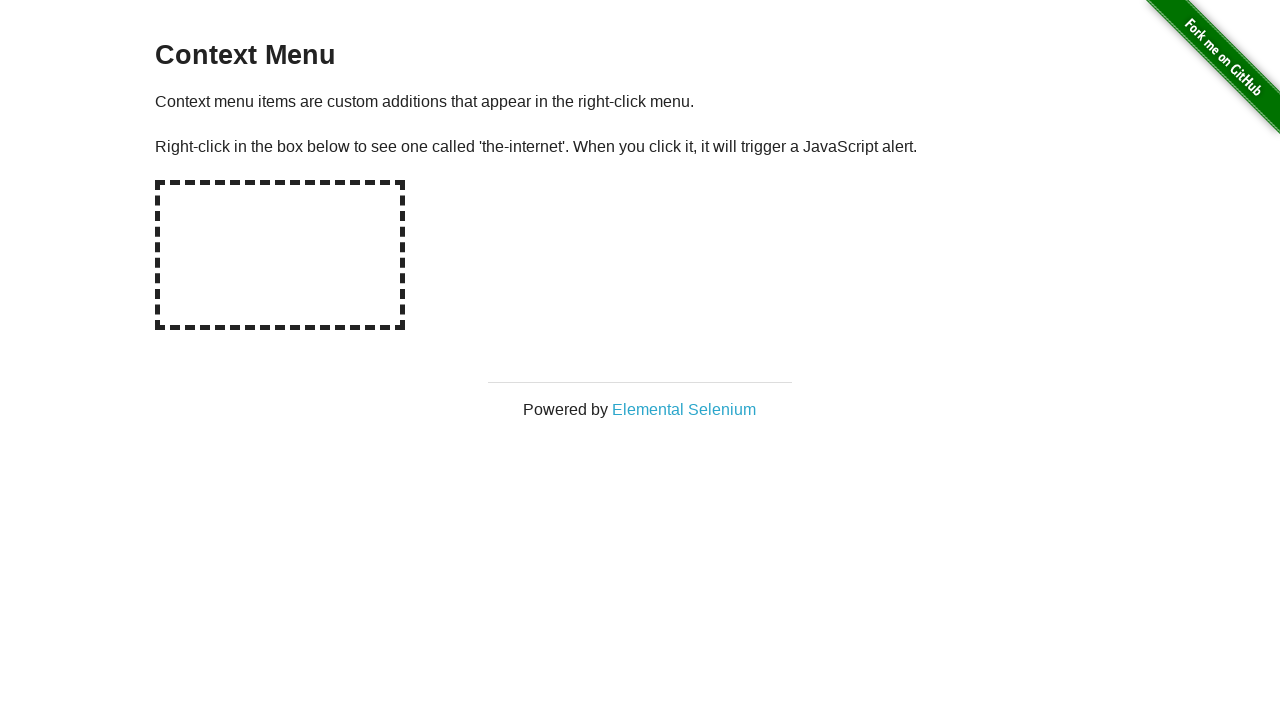

Set up dialog handler to accept alerts
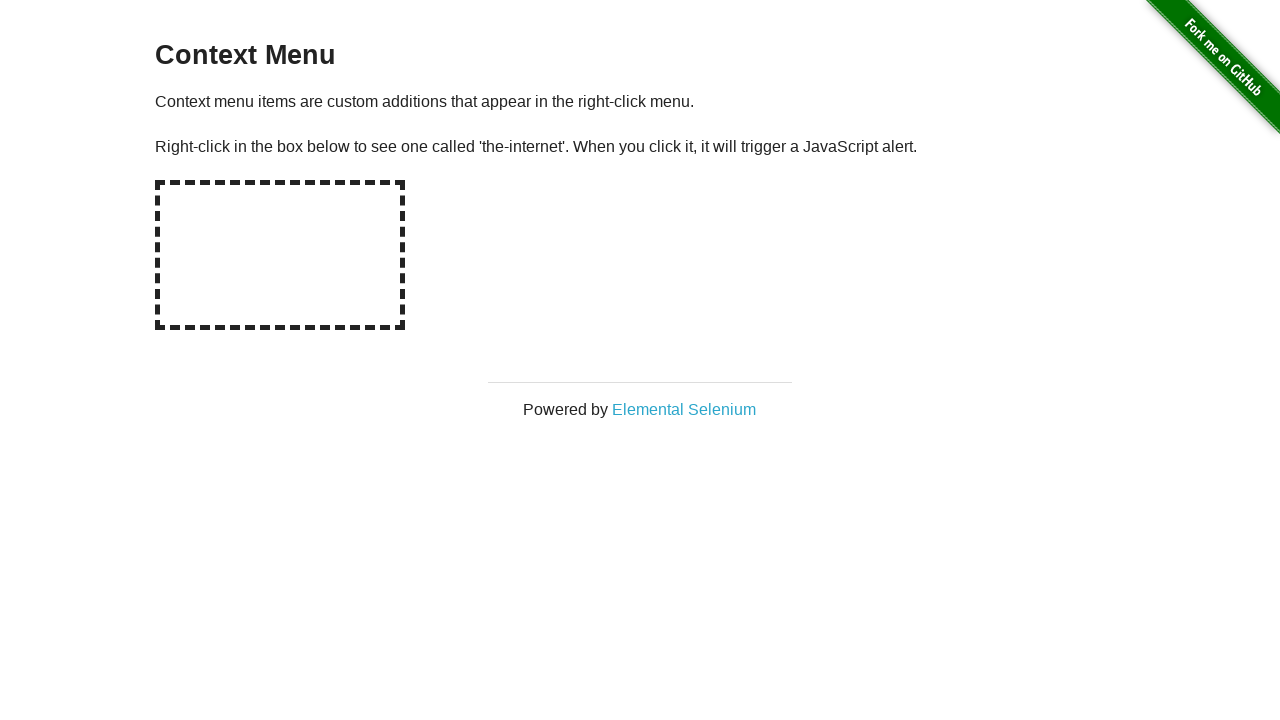

Performed normal click on hot-spot element at (280, 255) on #hot-spot
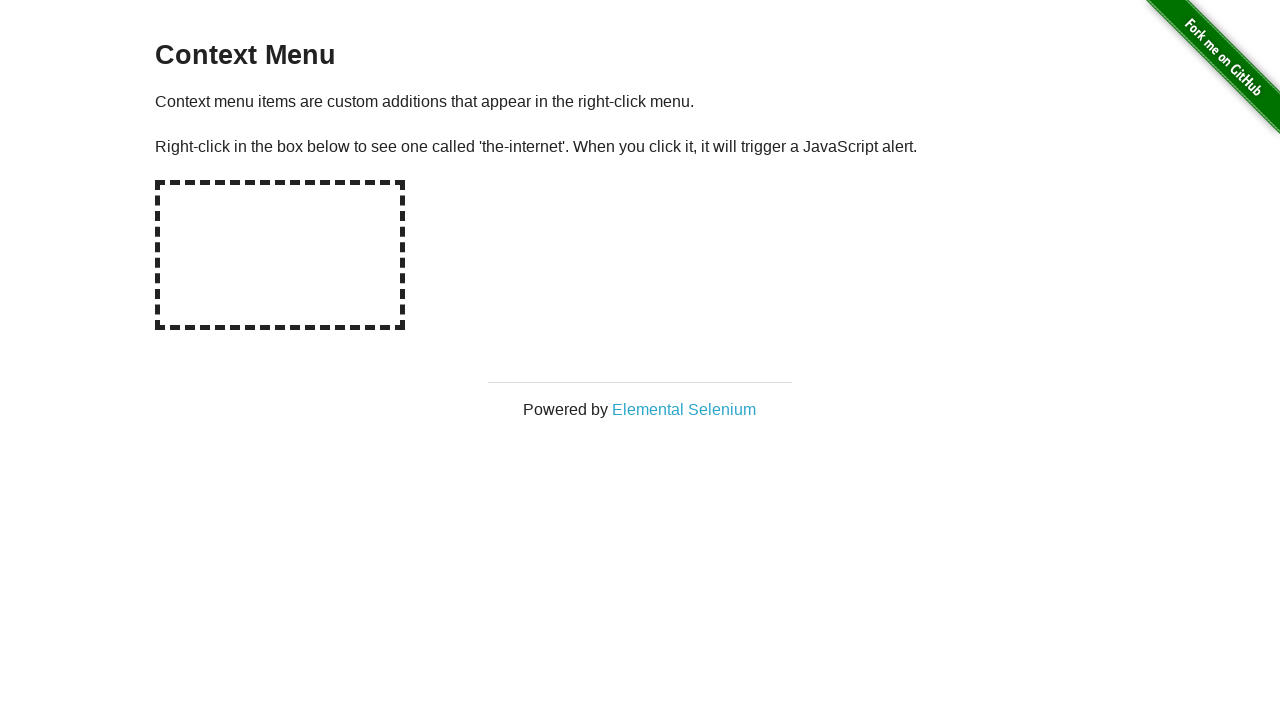

Navigated back to previous page
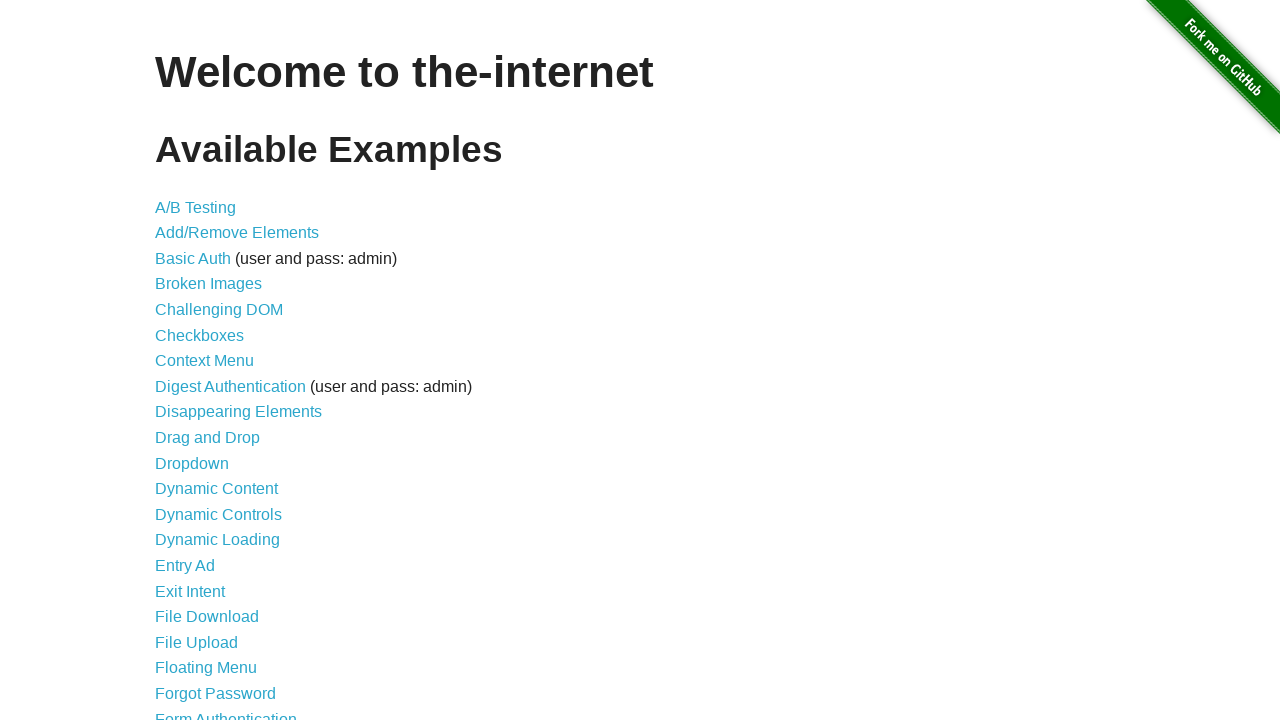

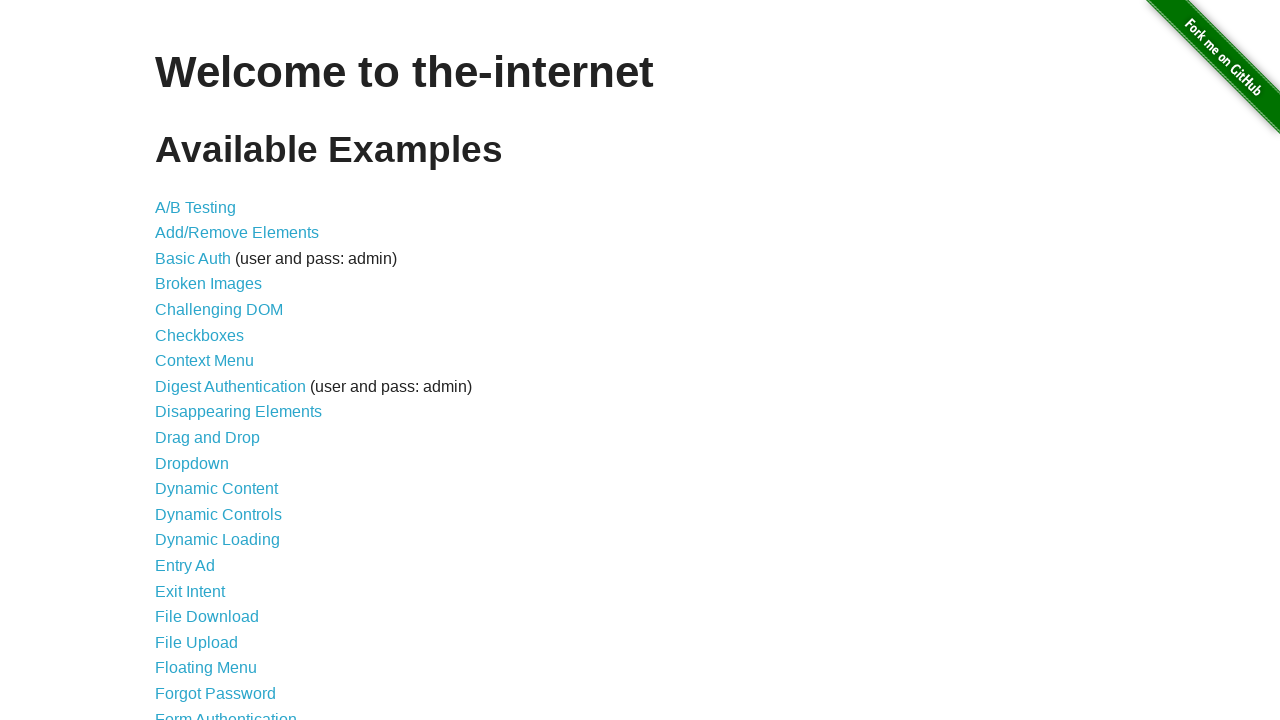